Navigates to a demo popup page and maximizes the browser window to test basic page loading.

Starting URL: http://demo.guru99.com/popup.php

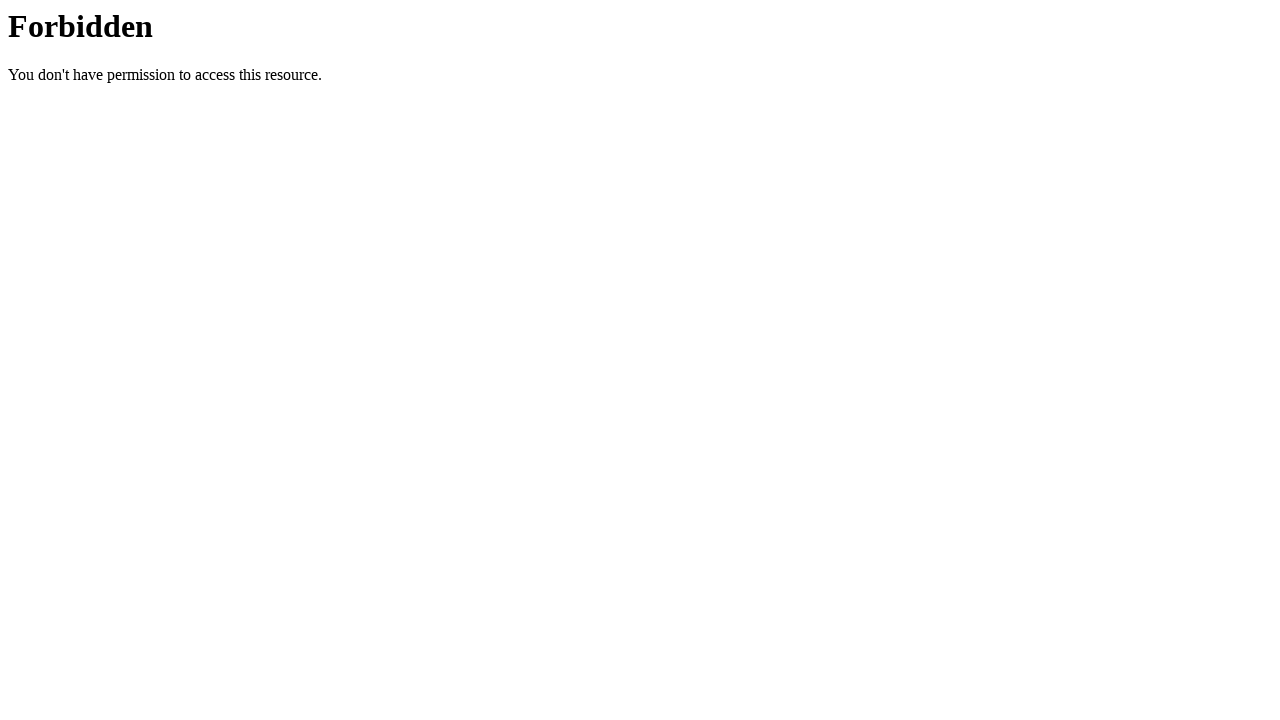

Navigated to demo popup page at http://demo.guru99.com/popup.php
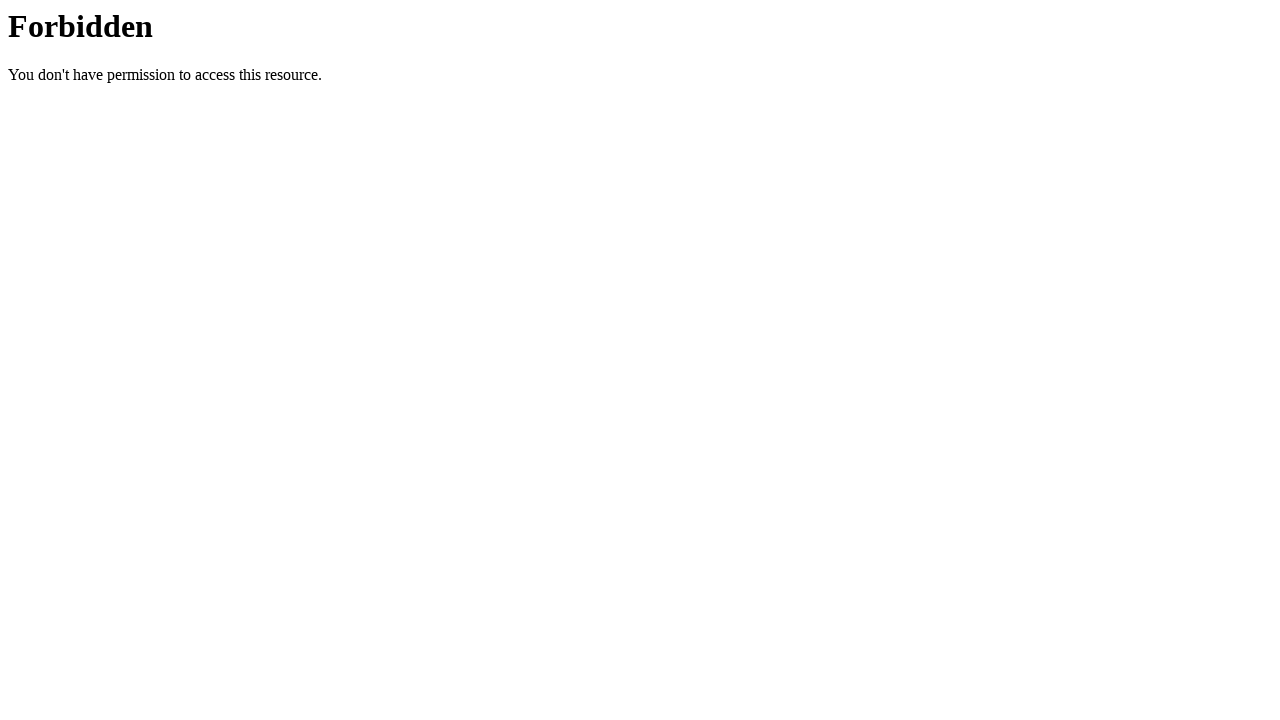

Set viewport size to 1920x1080 to maximize browser window
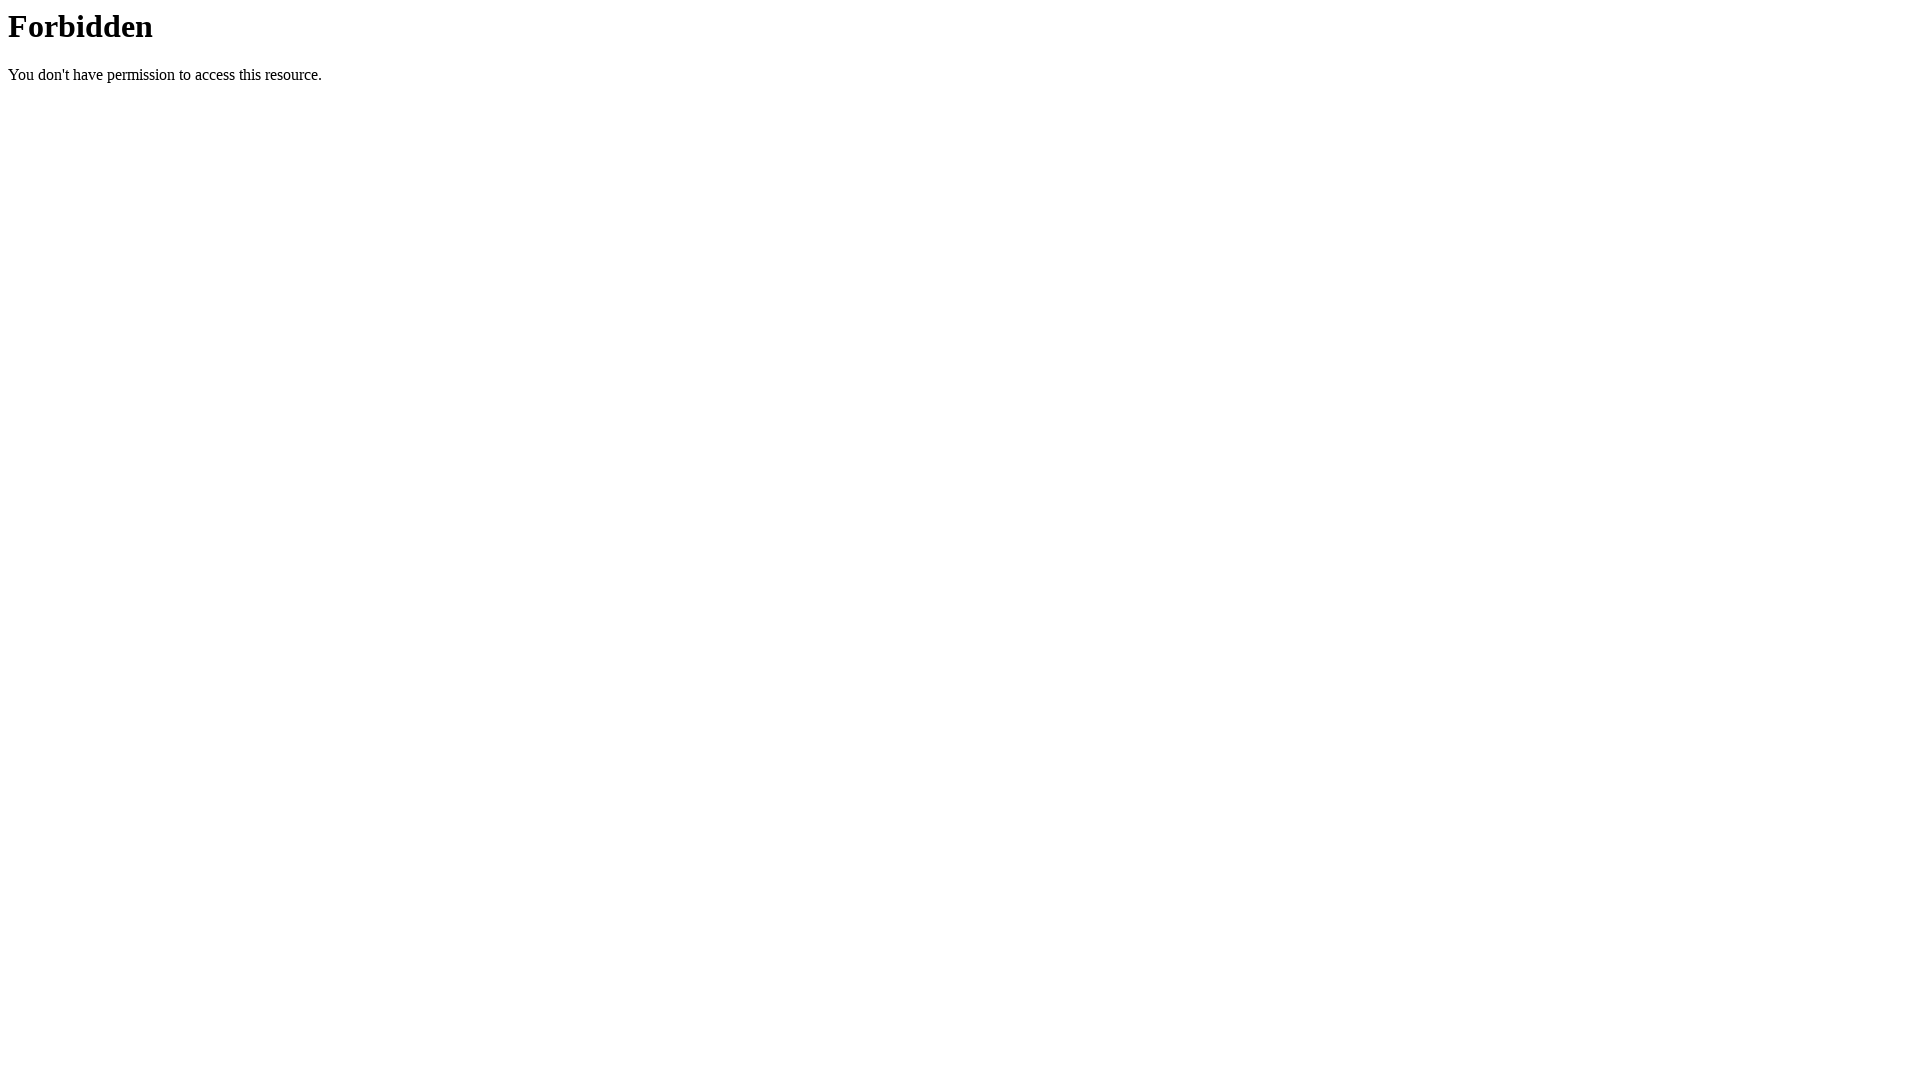

Page fully loaded and DOM content became ready
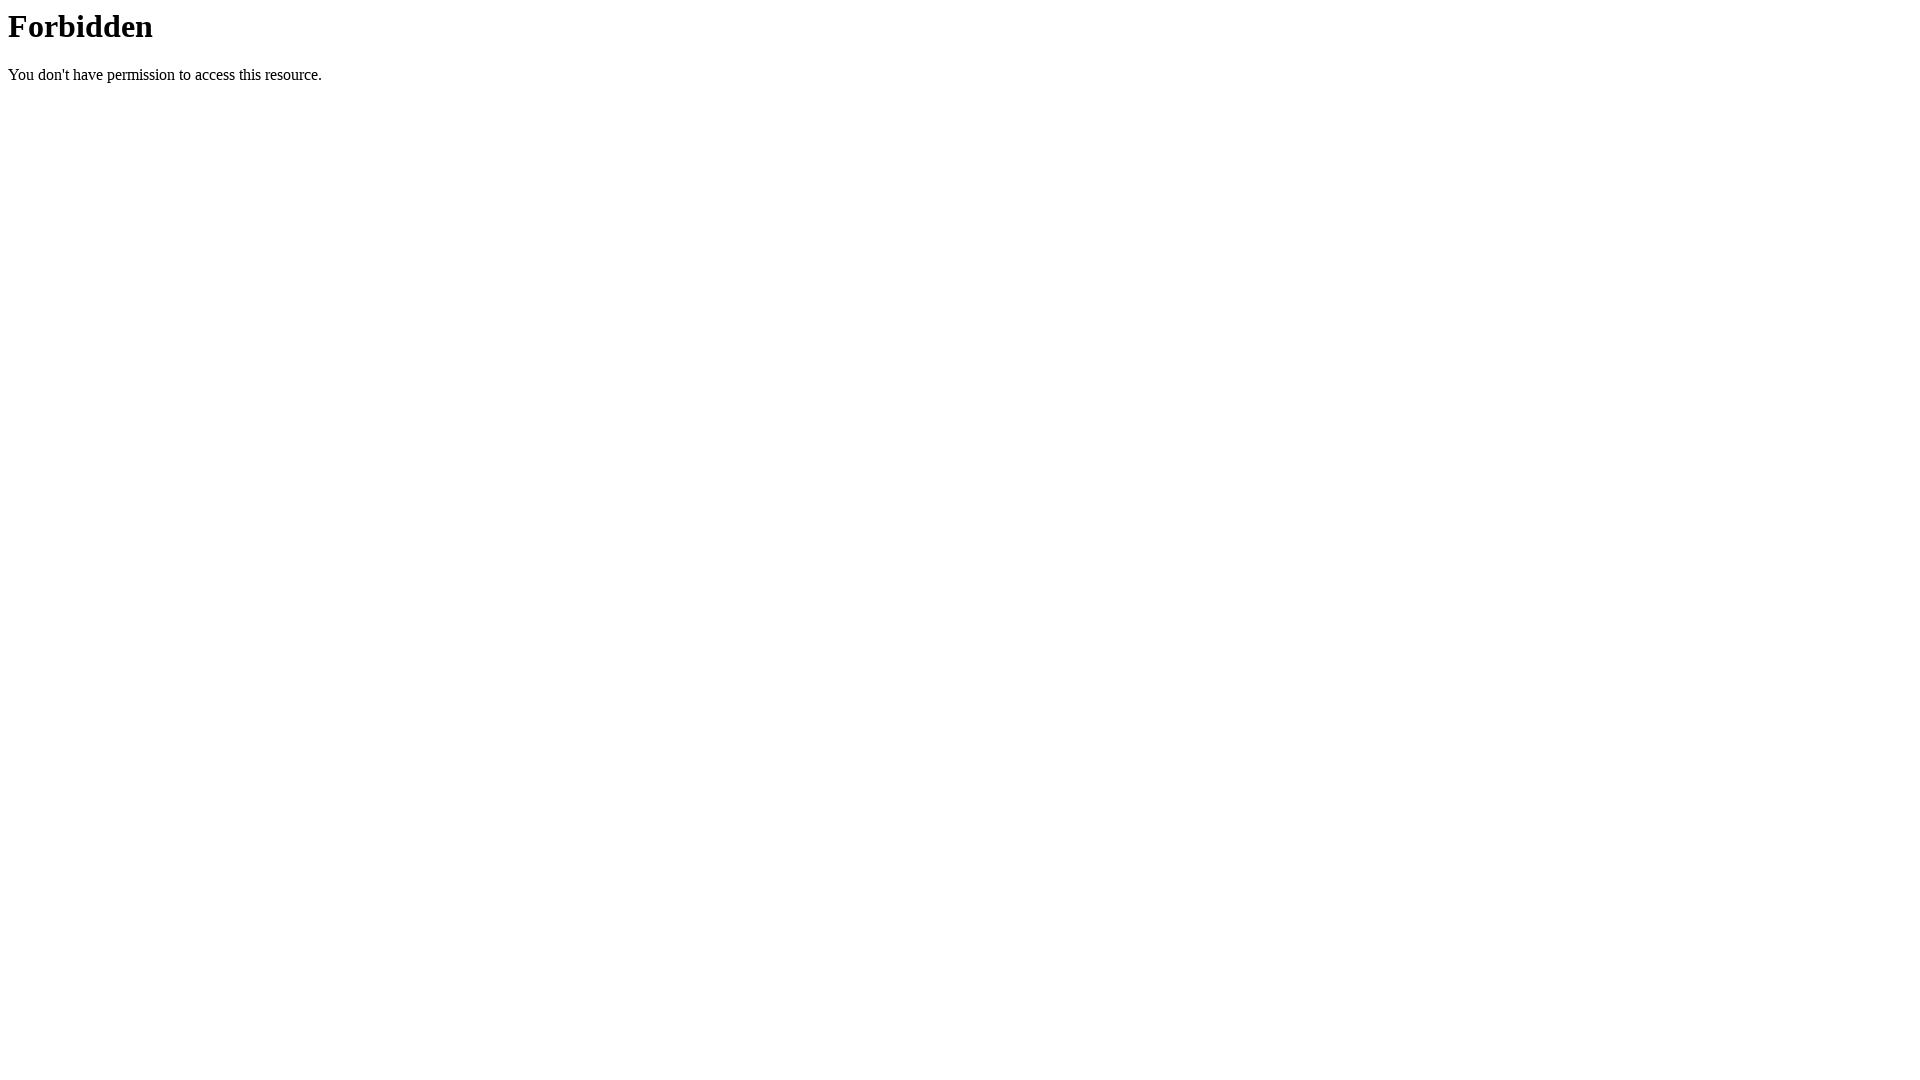

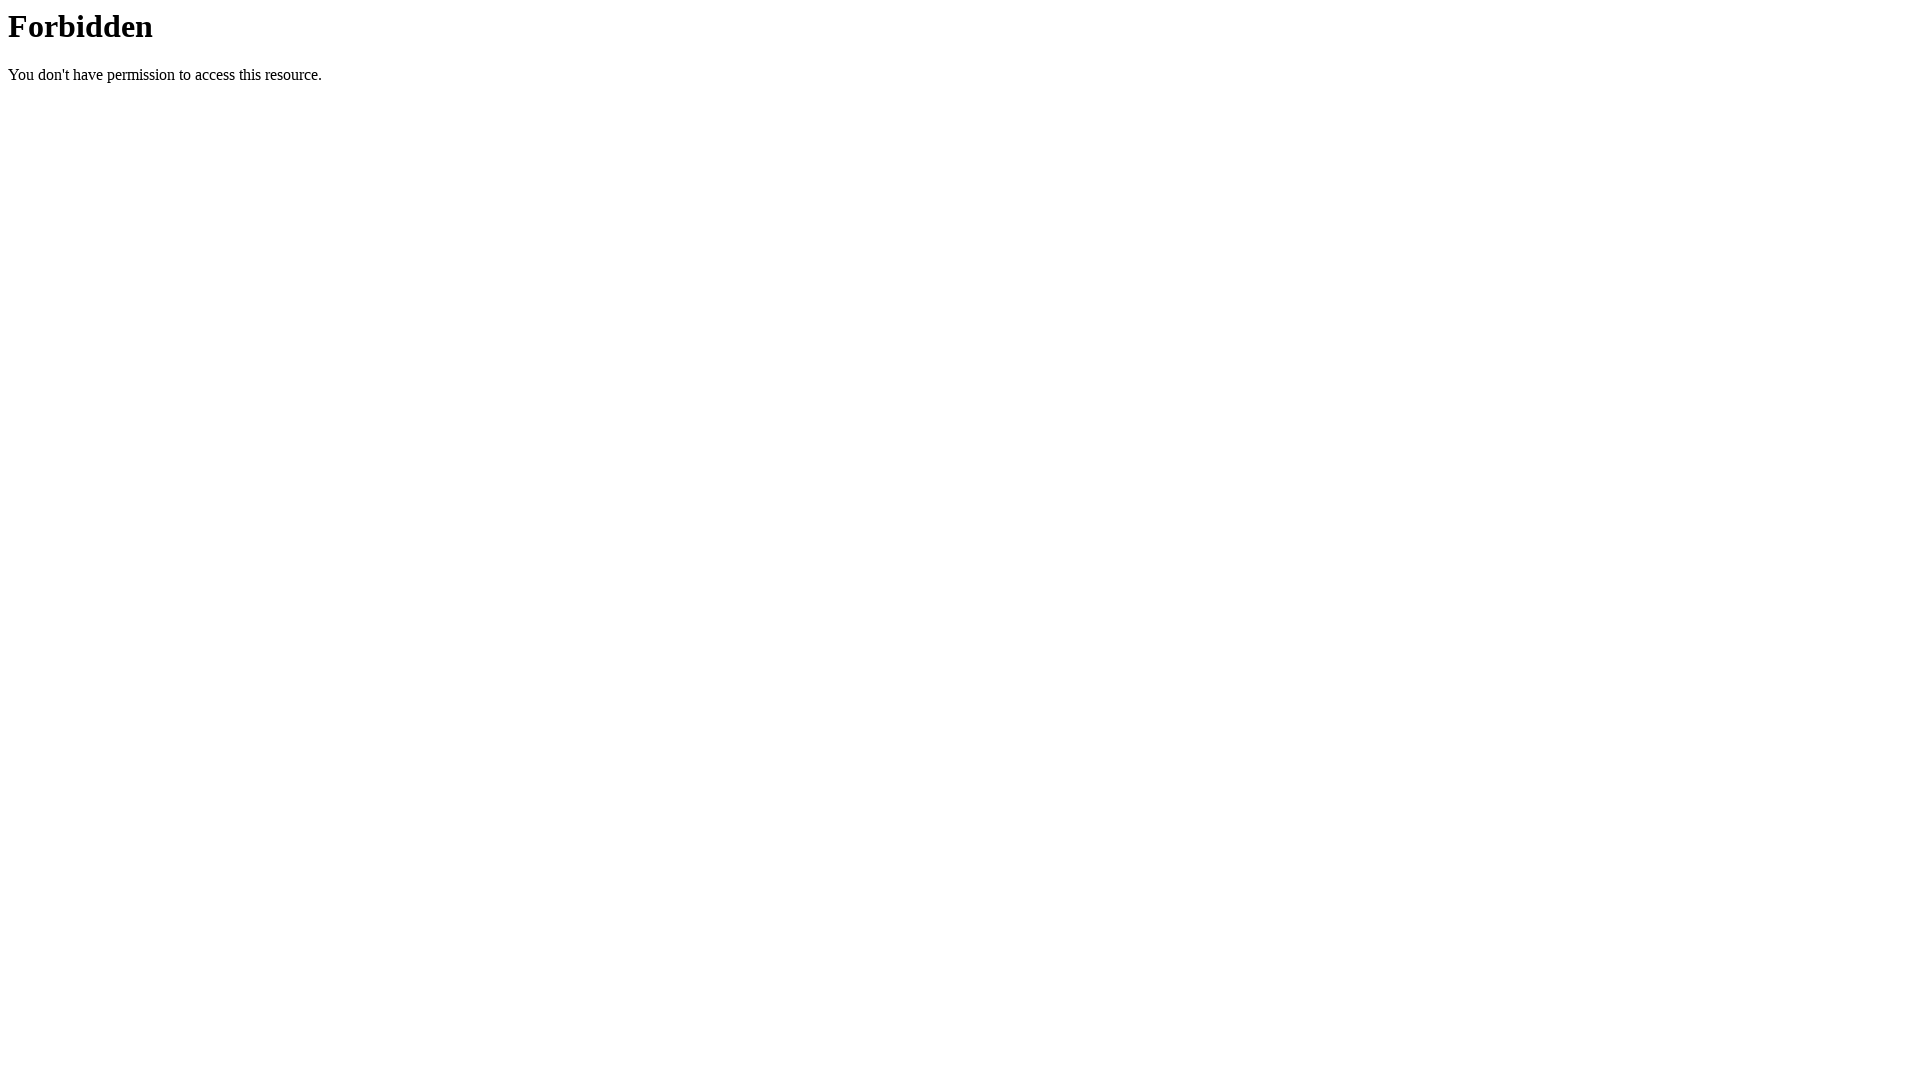